Validates that all social media and contact links on the portfolio page have the correct href attributes pointing to LinkedIn, GitHub, Twitter, resume PDF, and email.

Starting URL: https://tarunsingh.dev/

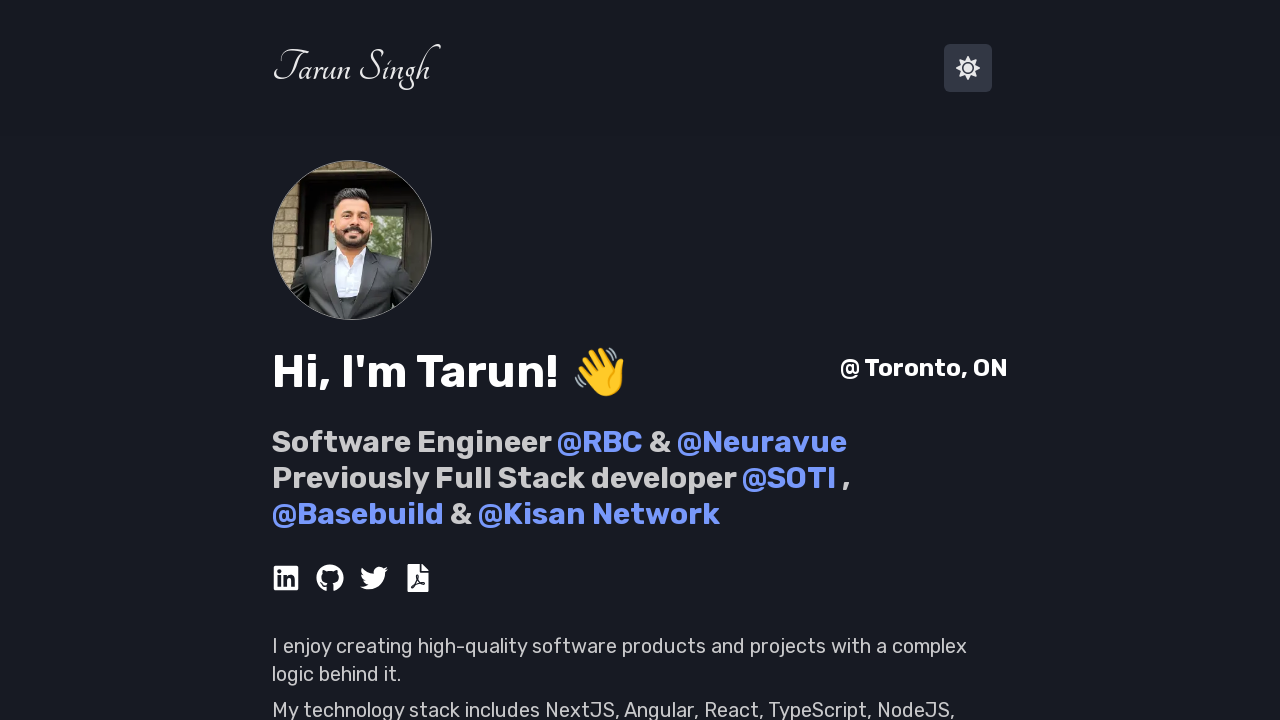

Retrieved LinkedIn profile link href attribute
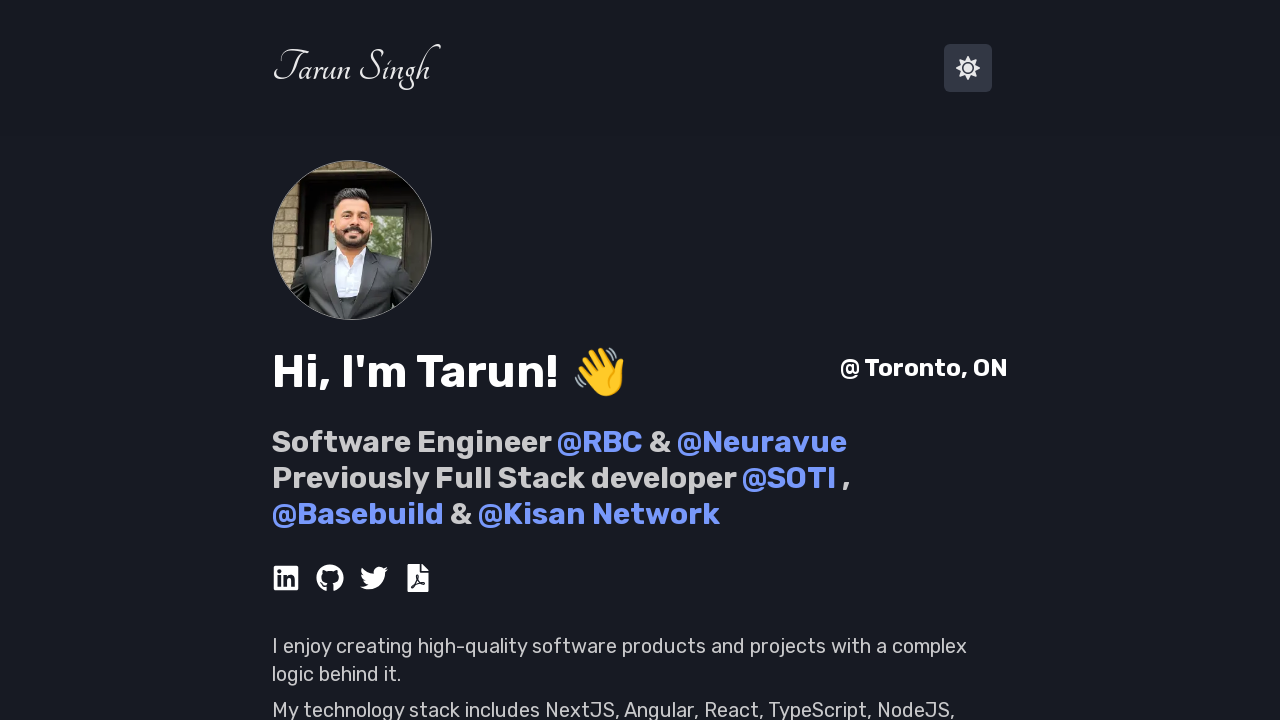

Validated LinkedIn link matches expected URL
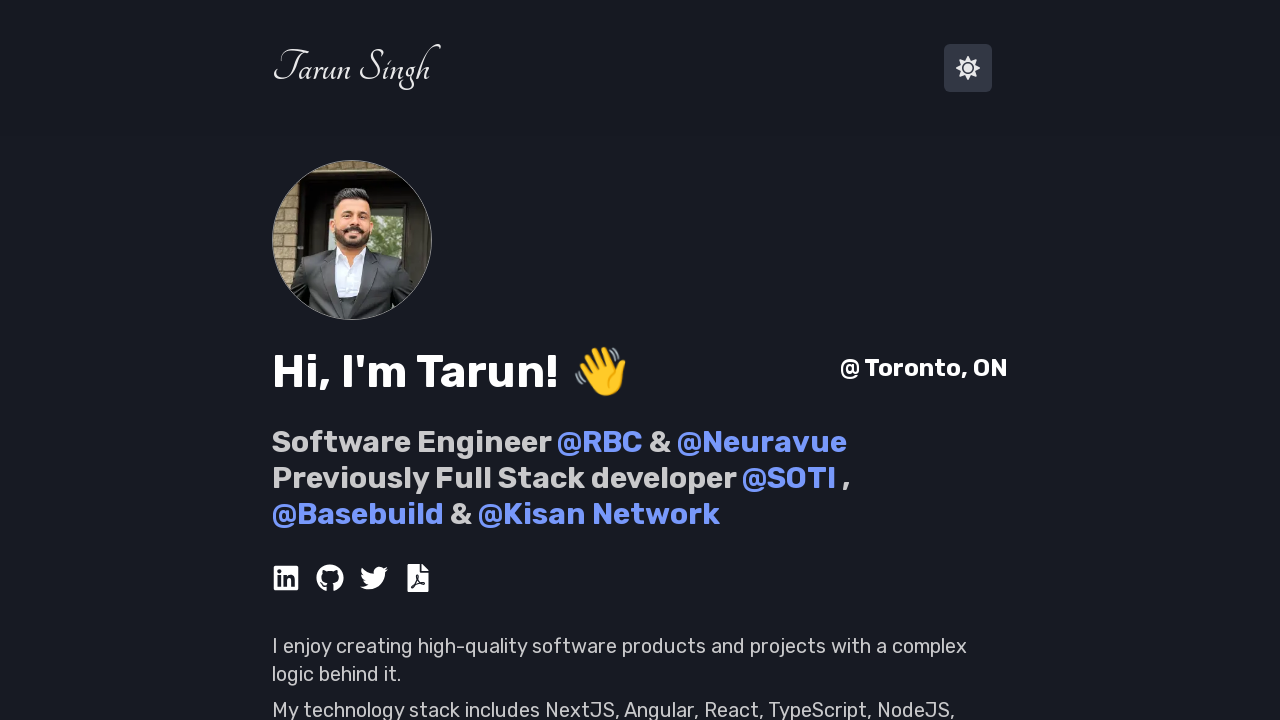

Retrieved GitHub profile link href attribute
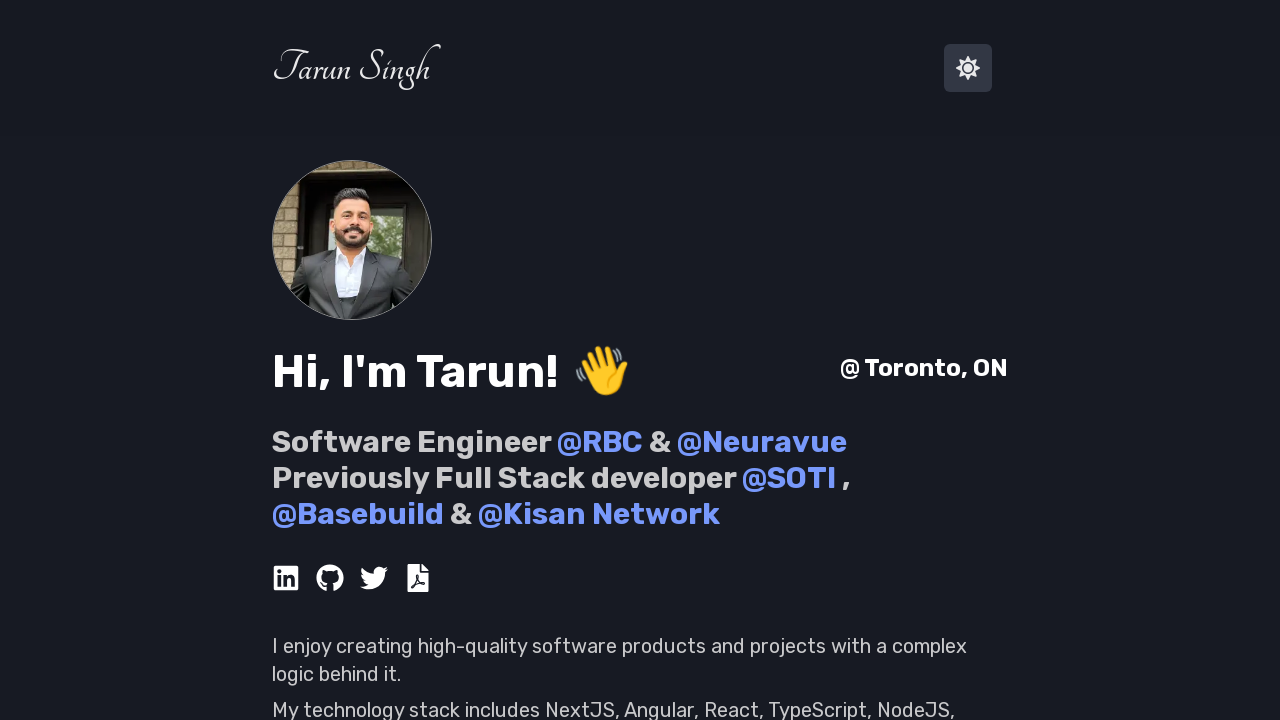

Validated GitHub link matches expected URL
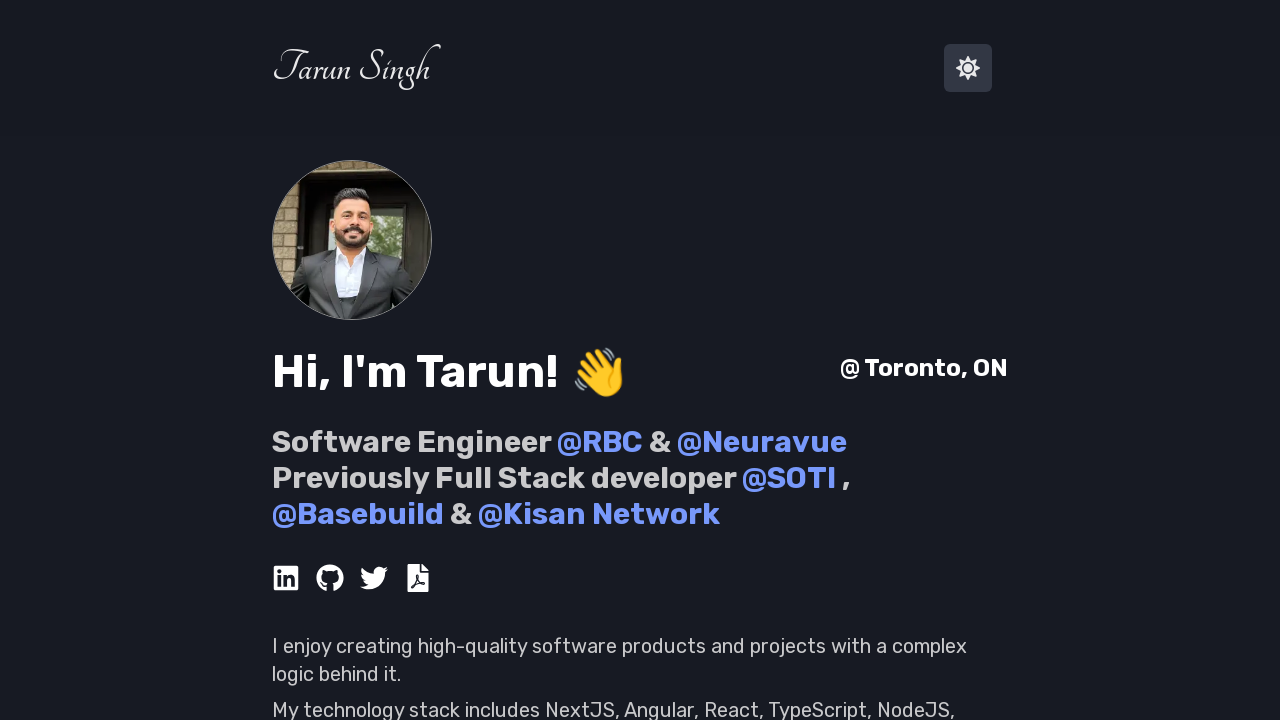

Retrieved Twitter profile link href attribute
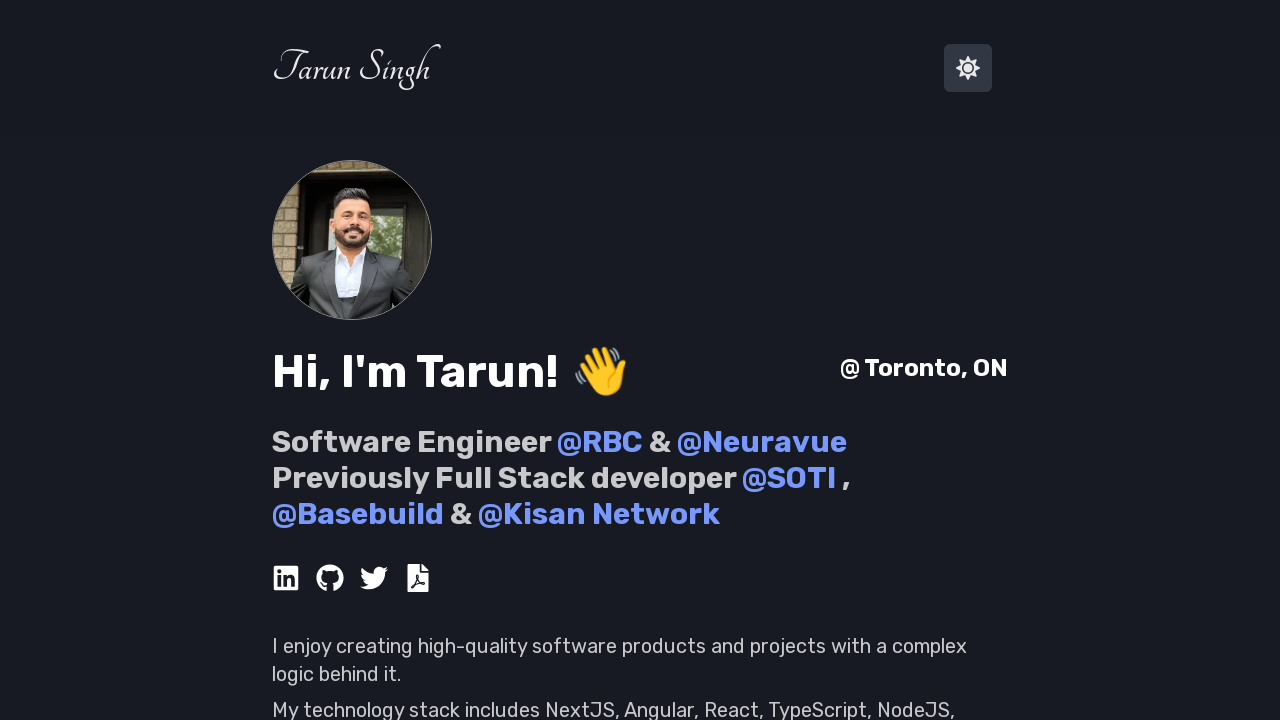

Validated Twitter link matches expected URL
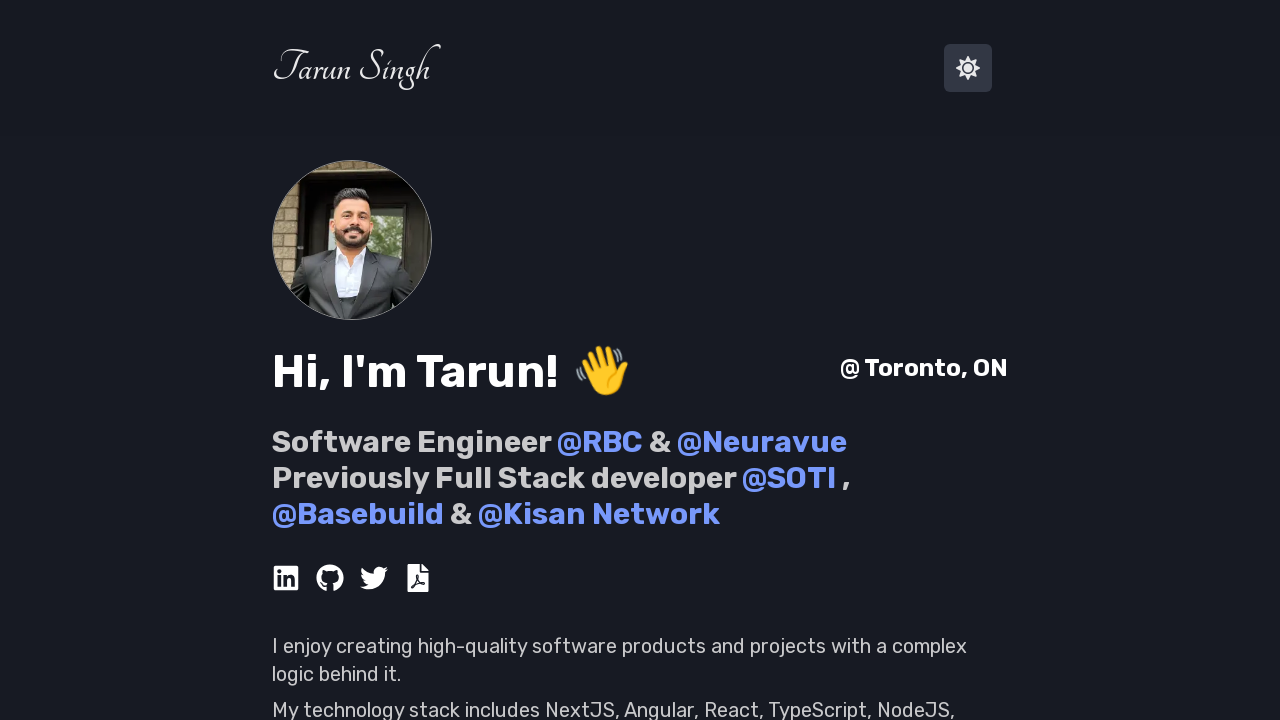

Retrieved Resume PDF link href attribute
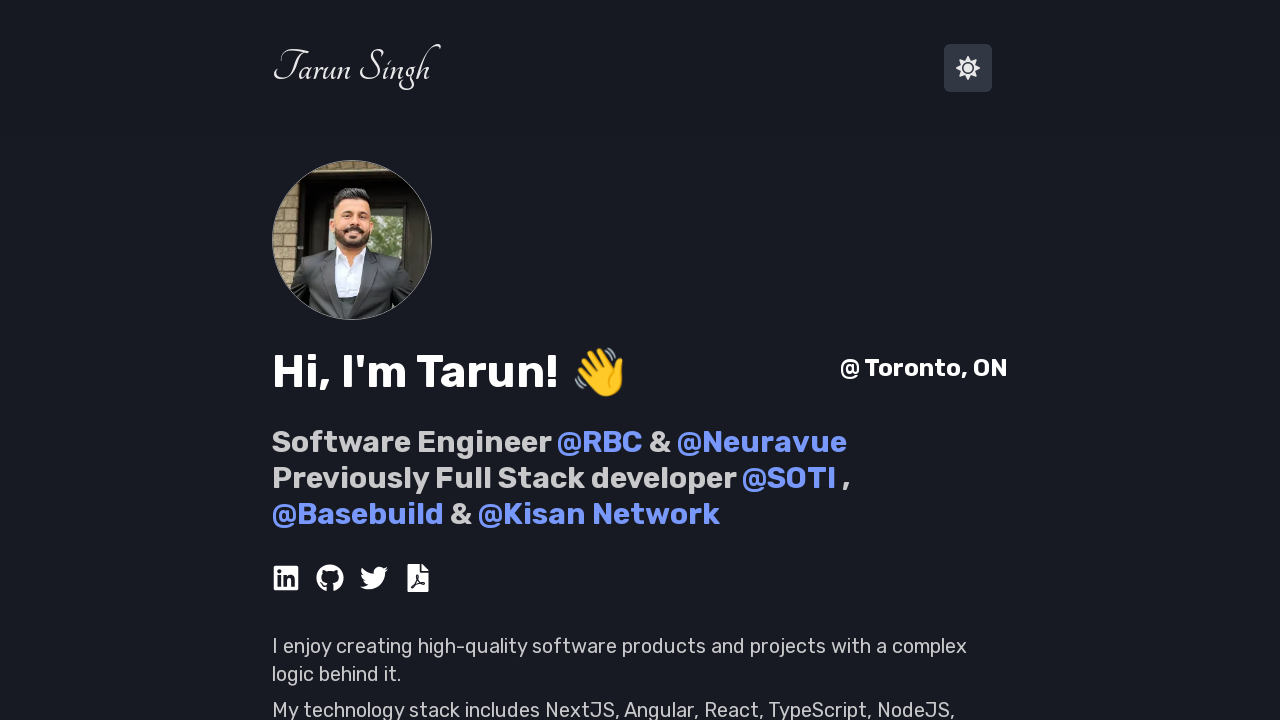

Validated Resume PDF link matches expected URL
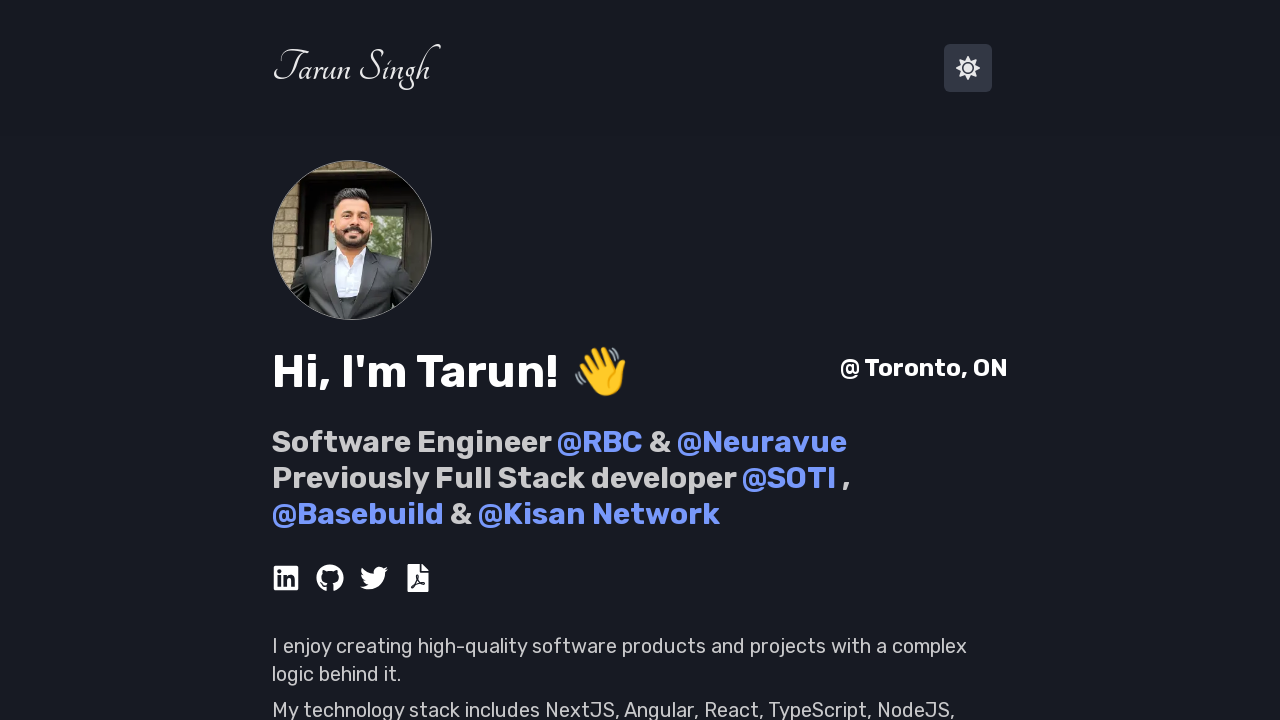

Retrieved email contact link href attribute
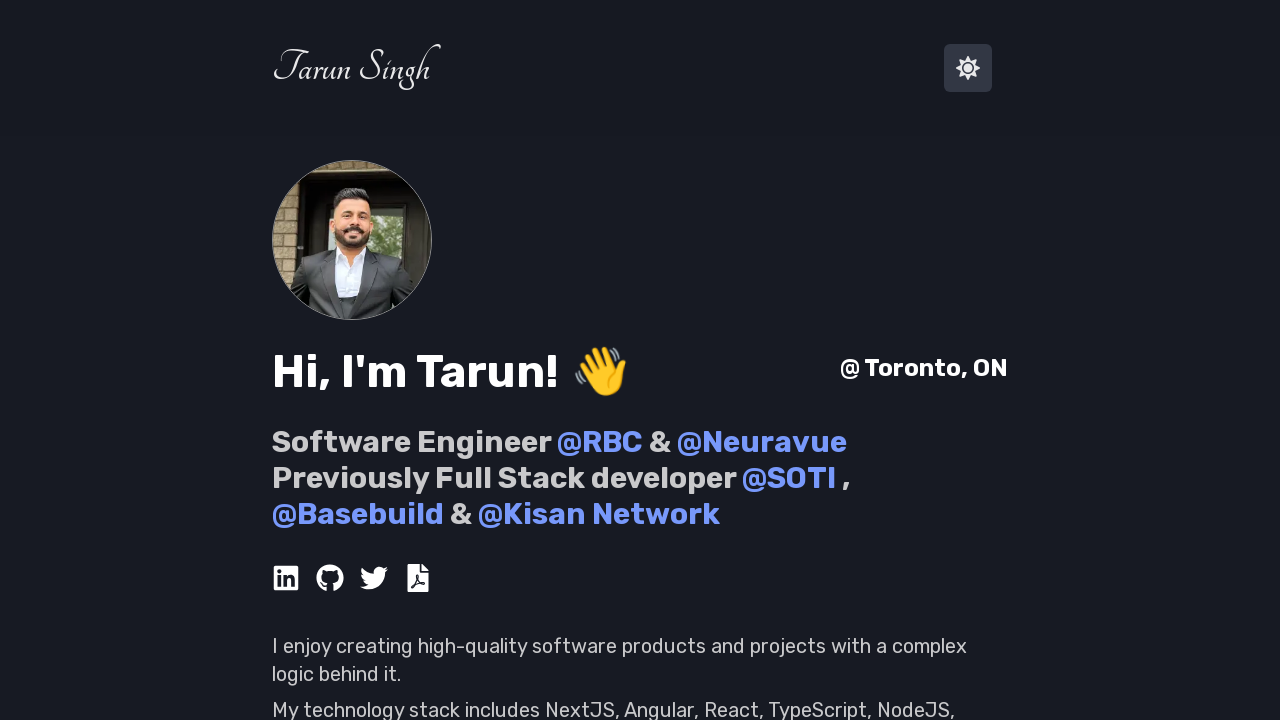

Validated email link matches expected mailto URL
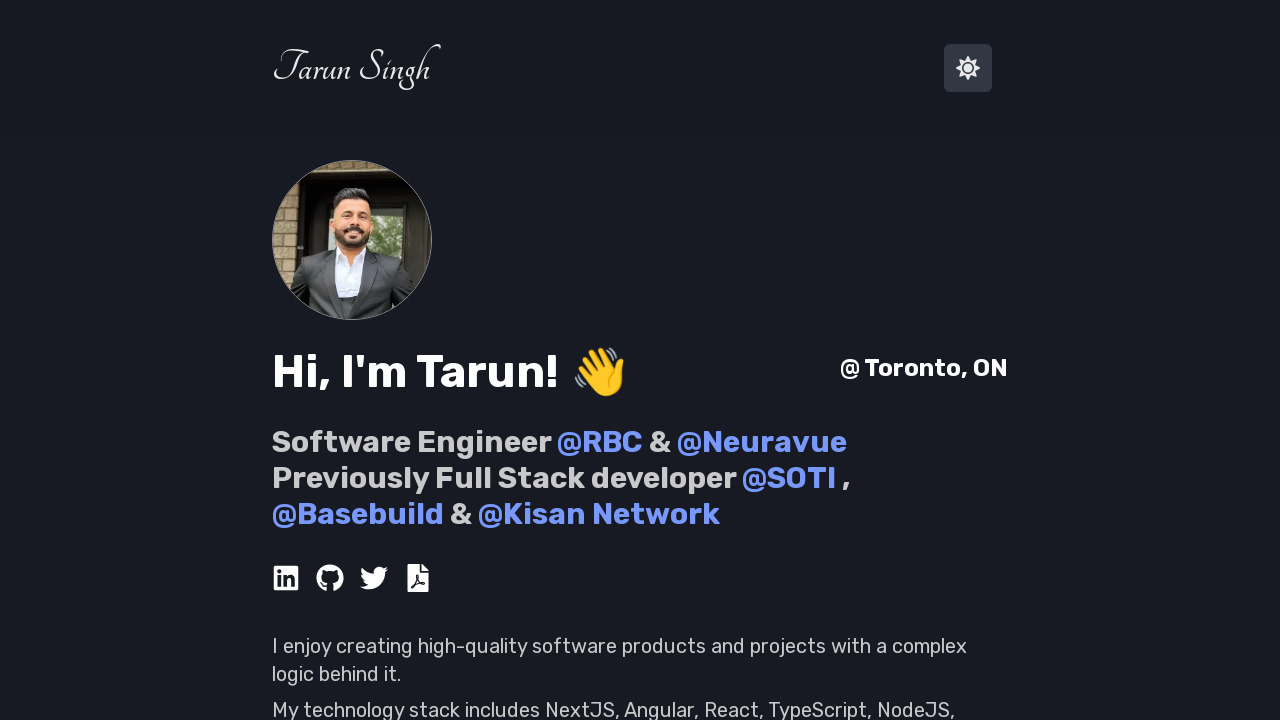

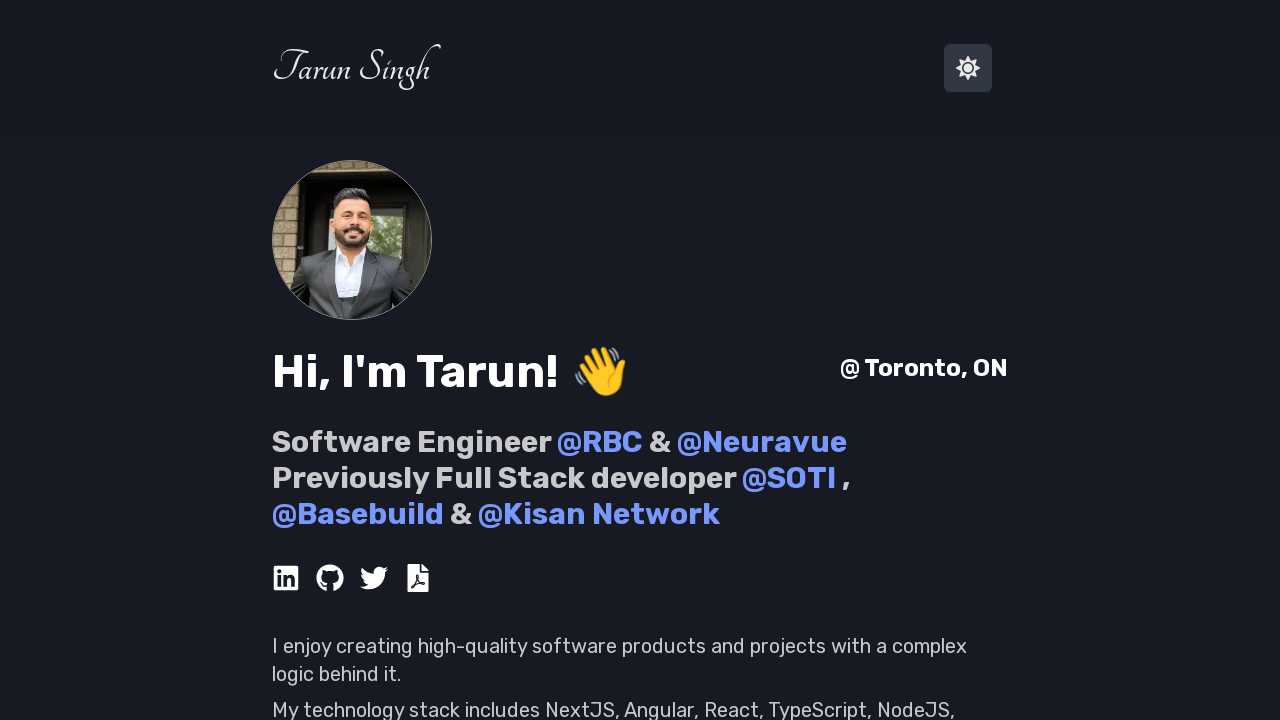